Tests radio button interaction by clicking through all 6 radio buttons sequentially

Starting URL: http://test.rubywatir.com/radios.php

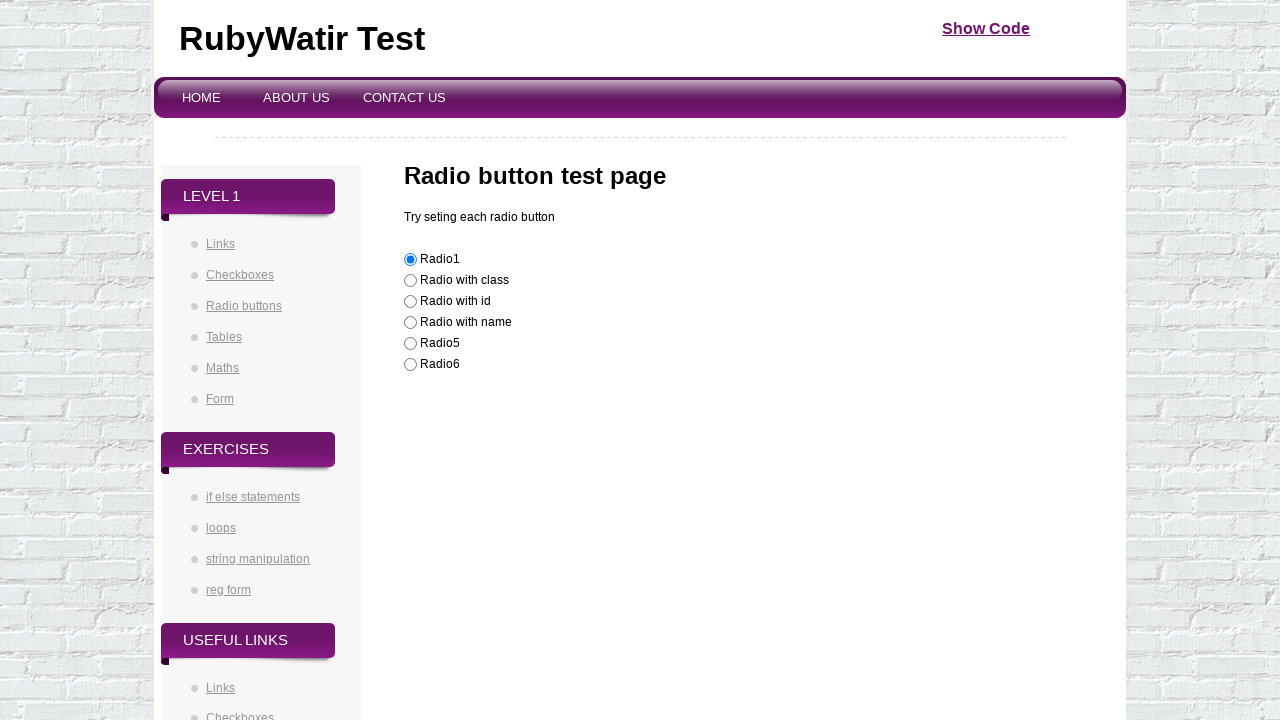

Clicked radio button 1 at (410, 260) on (//input[@name='likeit'])[1]
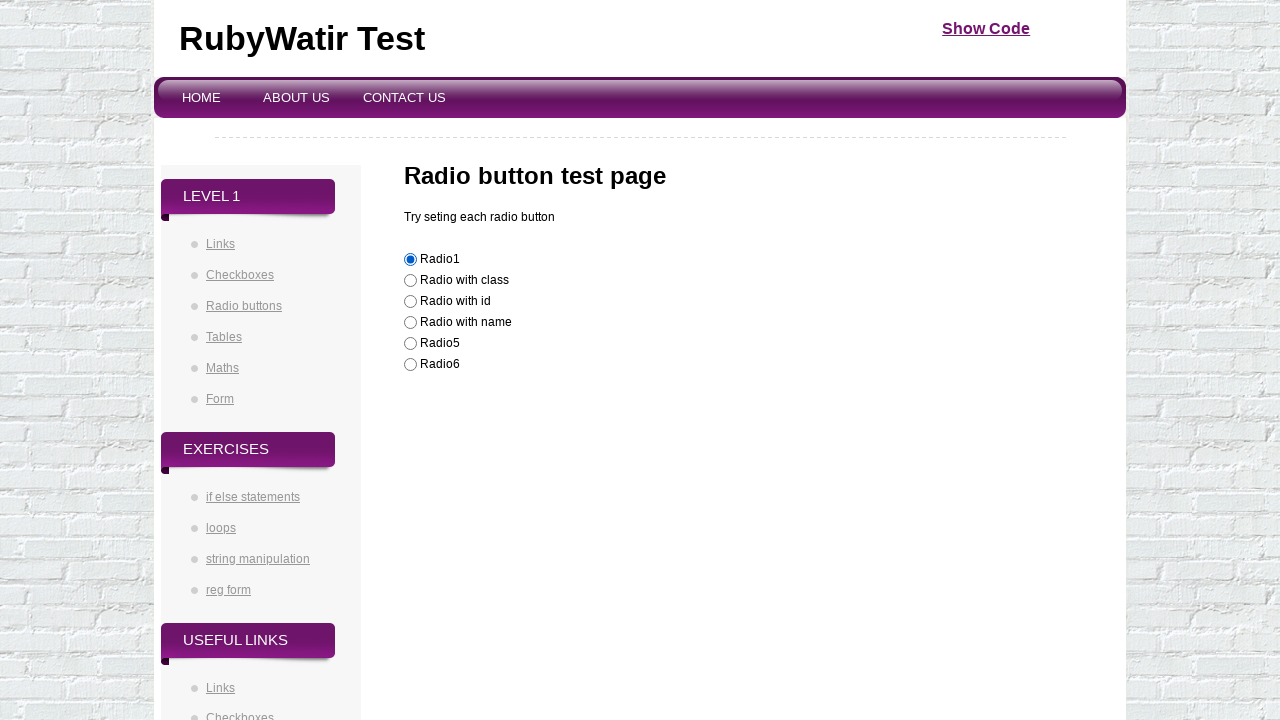

Clicked radio button 2 at (410, 281) on (//input[@name='likeit'])[2]
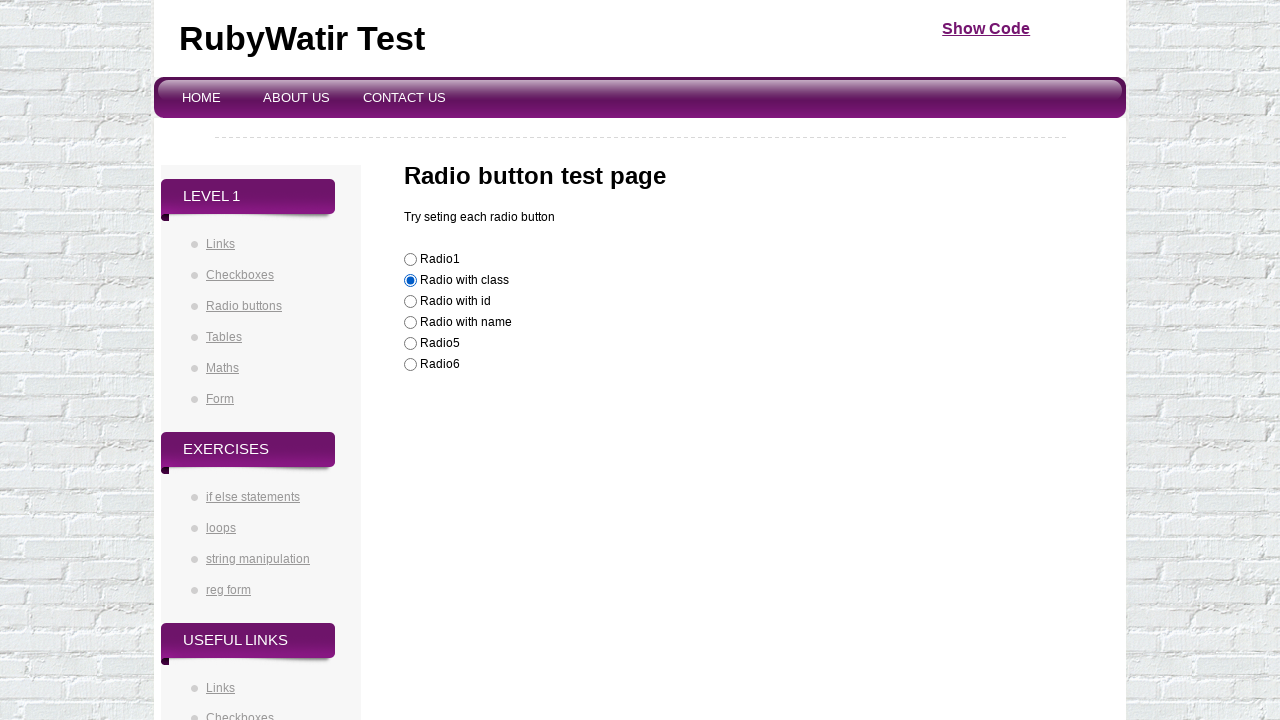

Clicked radio button 3 at (410, 302) on (//input[@name='likeit'])[3]
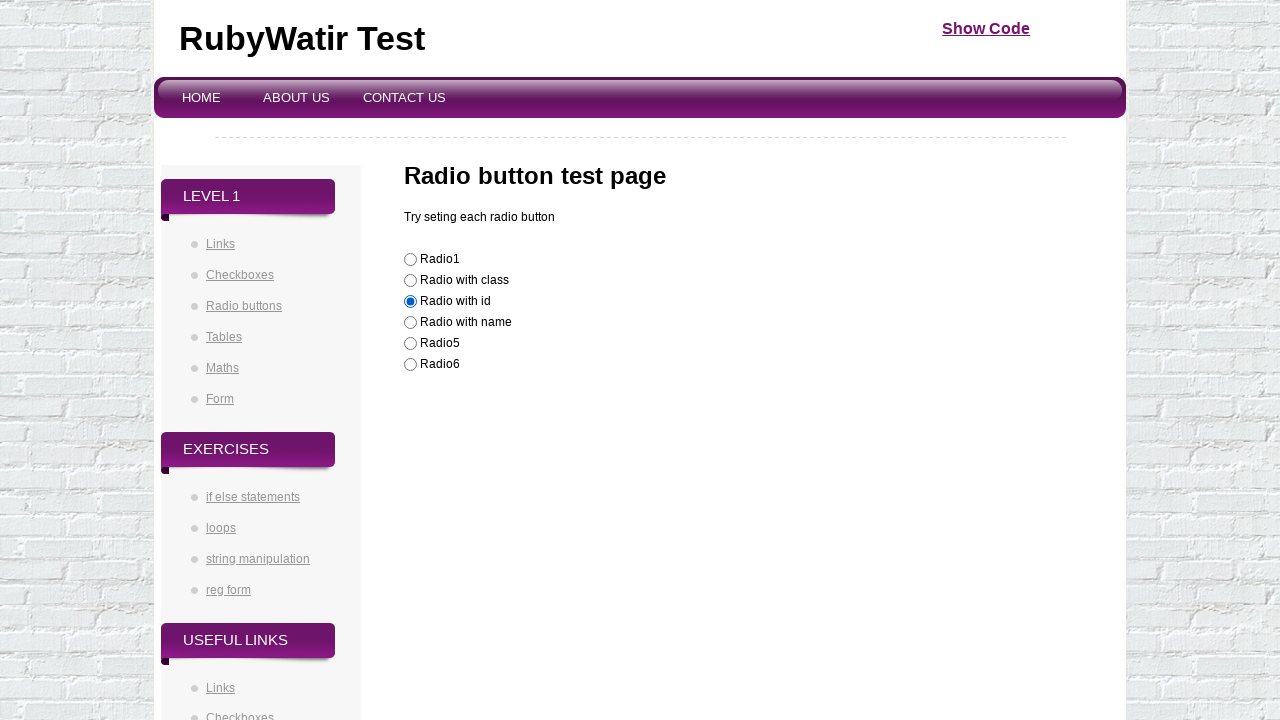

Clicked radio button 4 at (410, 323) on (//input[@name='likeit'])[4]
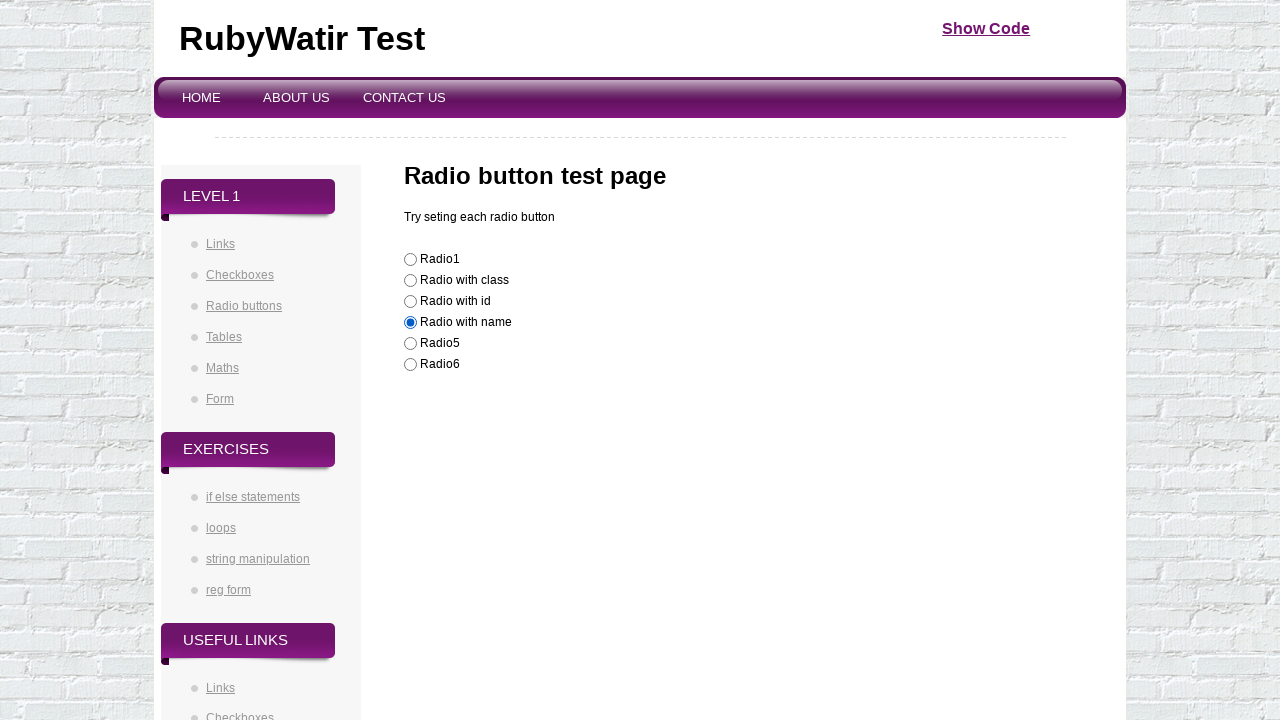

Clicked radio button 5 at (410, 344) on (//input[@name='likeit'])[5]
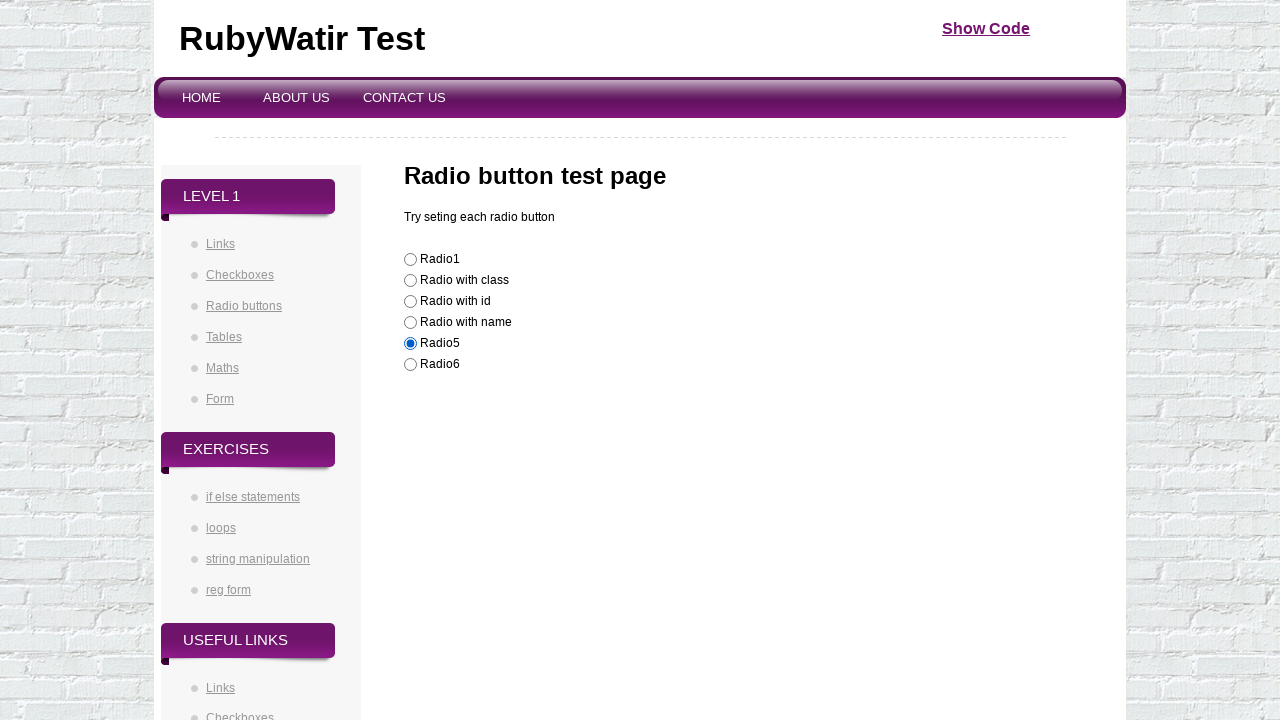

Clicked radio button 6 at (410, 365) on (//input[@name='likeit'])[6]
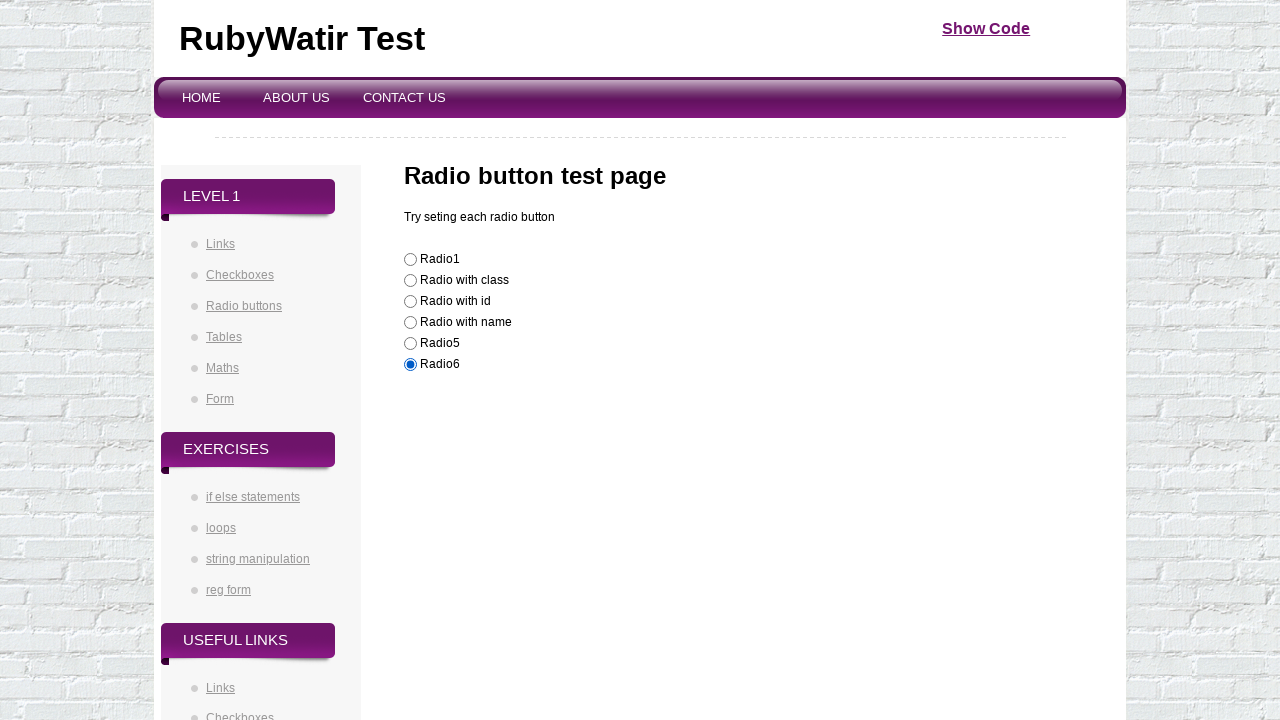

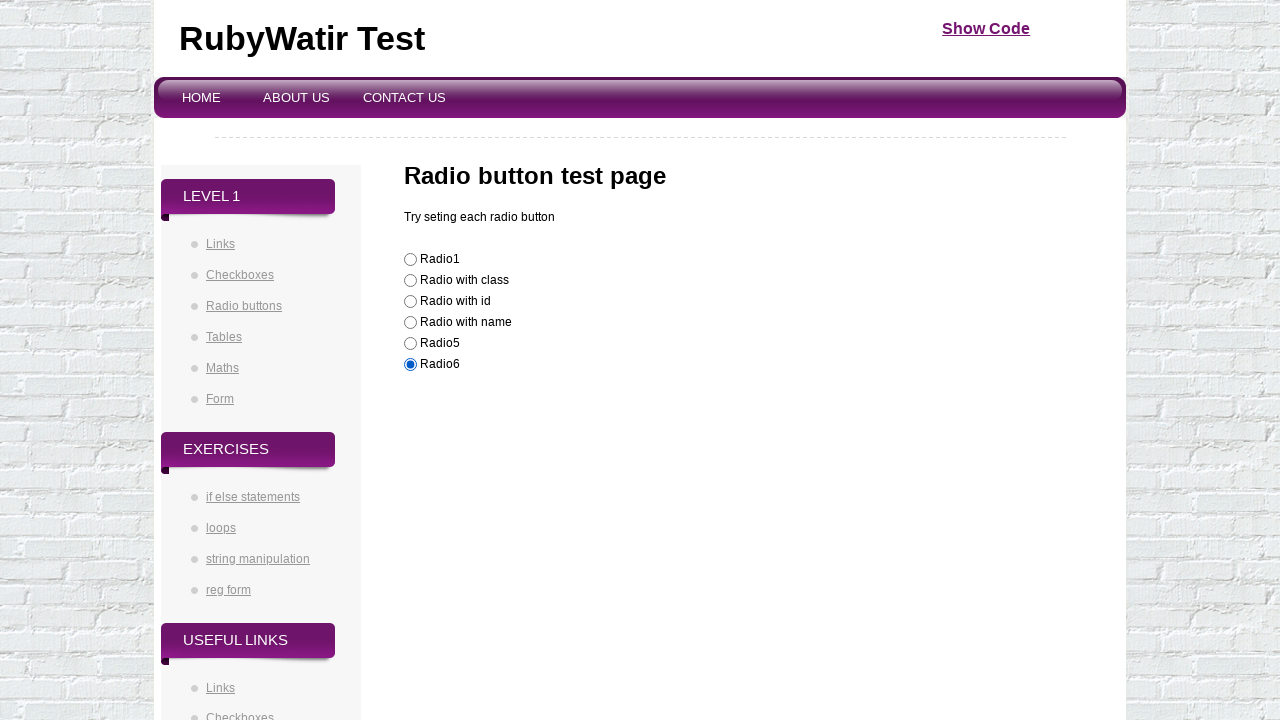